Tests that entered text is trimmed when saving a todo edit

Starting URL: https://demo.playwright.dev/todomvc

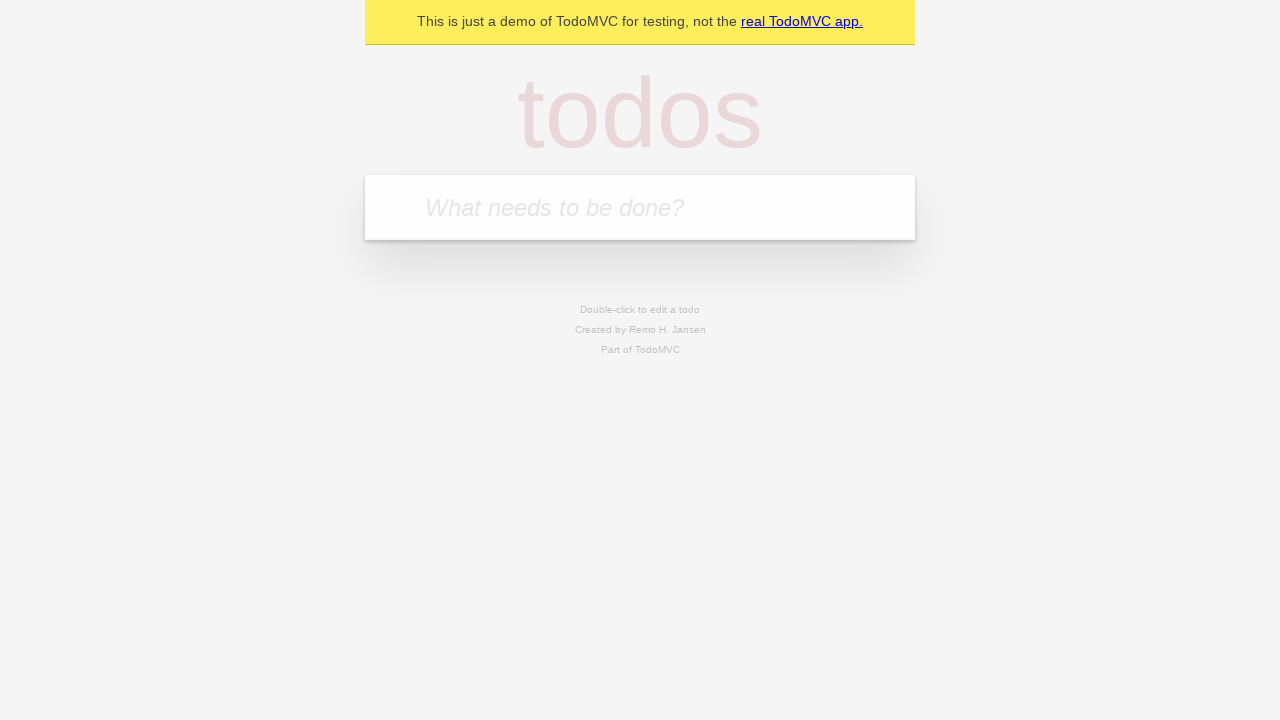

Filled todo input with 'buy some cheese' on internal:attr=[placeholder="What needs to be done?"i]
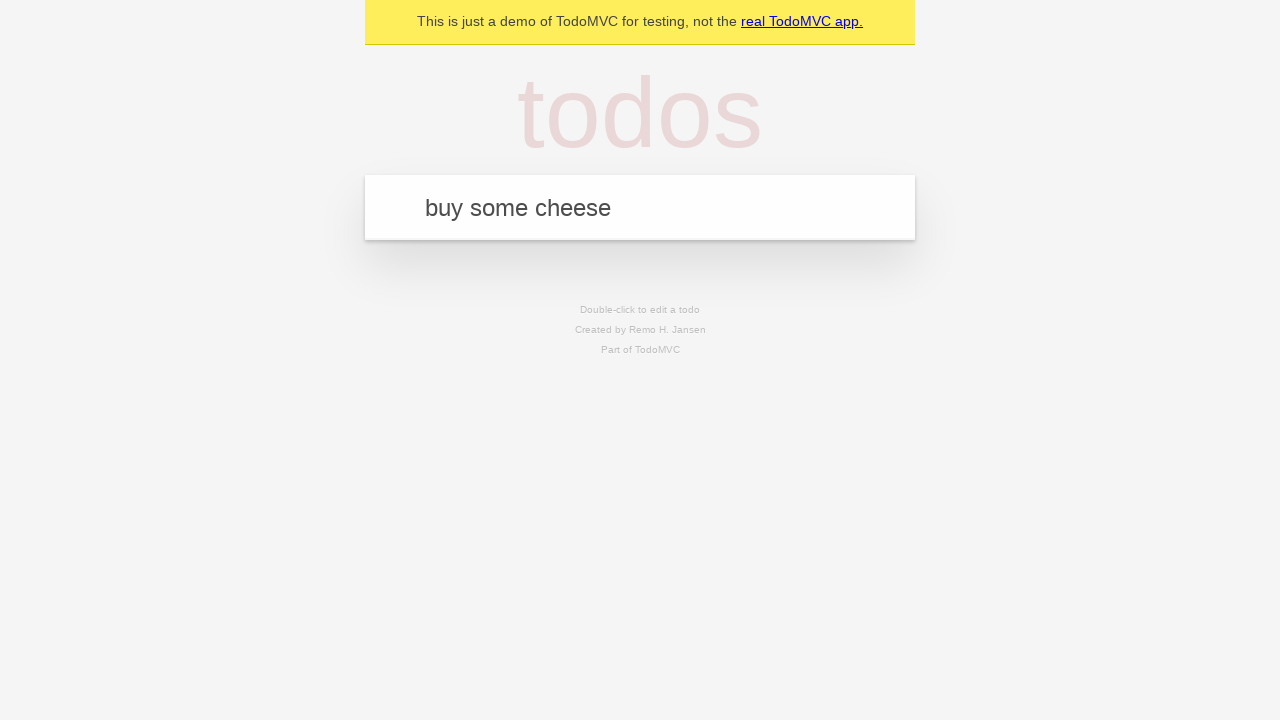

Pressed Enter to create first todo on internal:attr=[placeholder="What needs to be done?"i]
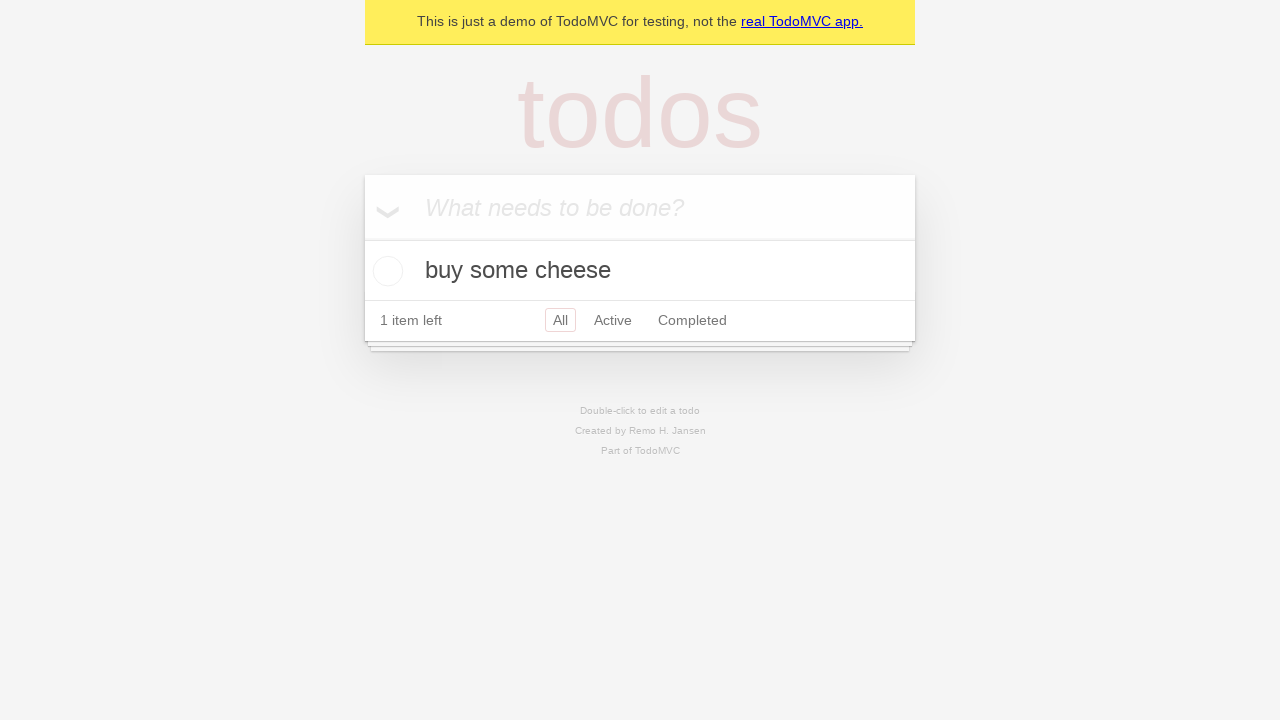

Filled todo input with 'feed the cat' on internal:attr=[placeholder="What needs to be done?"i]
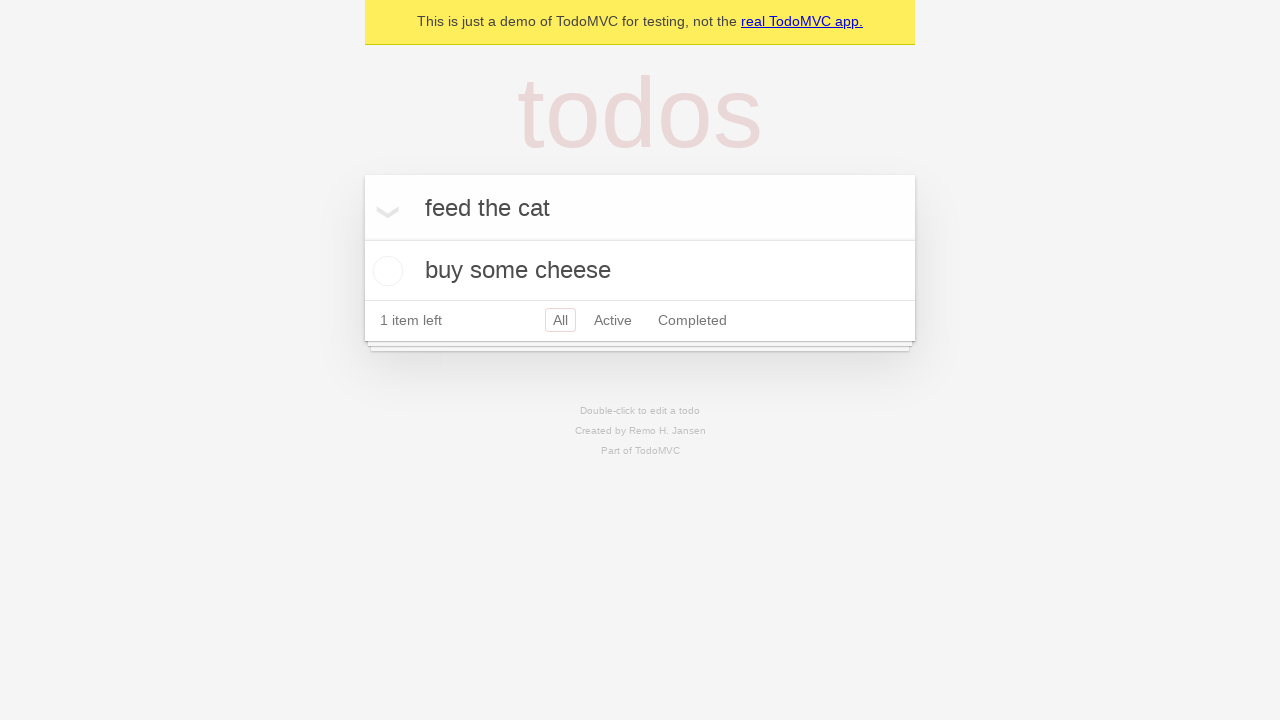

Pressed Enter to create second todo on internal:attr=[placeholder="What needs to be done?"i]
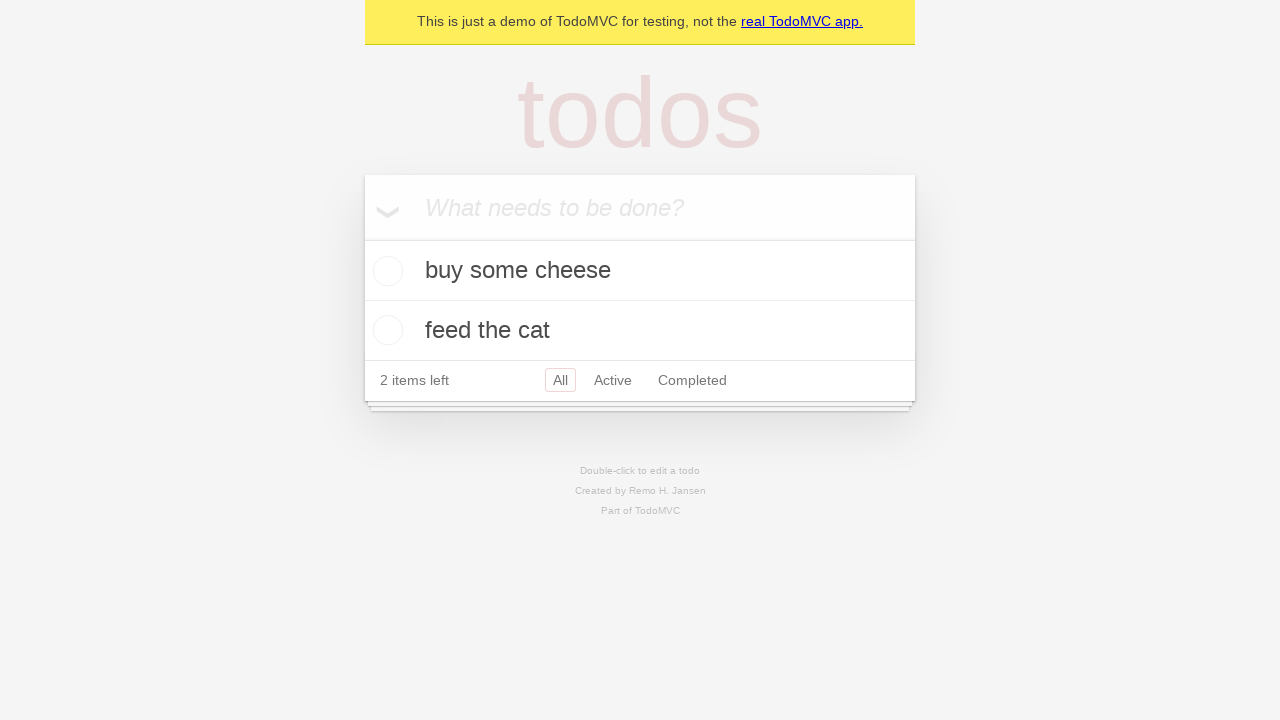

Filled todo input with 'book a doctors appointment' on internal:attr=[placeholder="What needs to be done?"i]
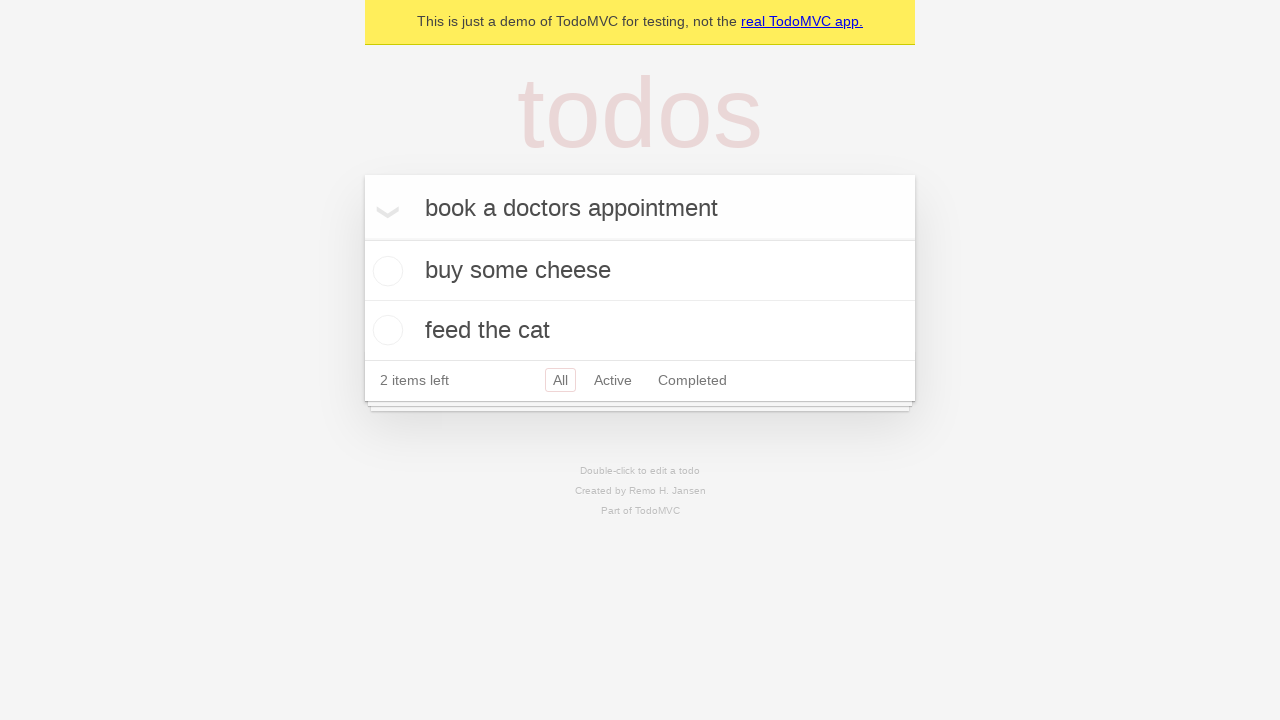

Pressed Enter to create third todo on internal:attr=[placeholder="What needs to be done?"i]
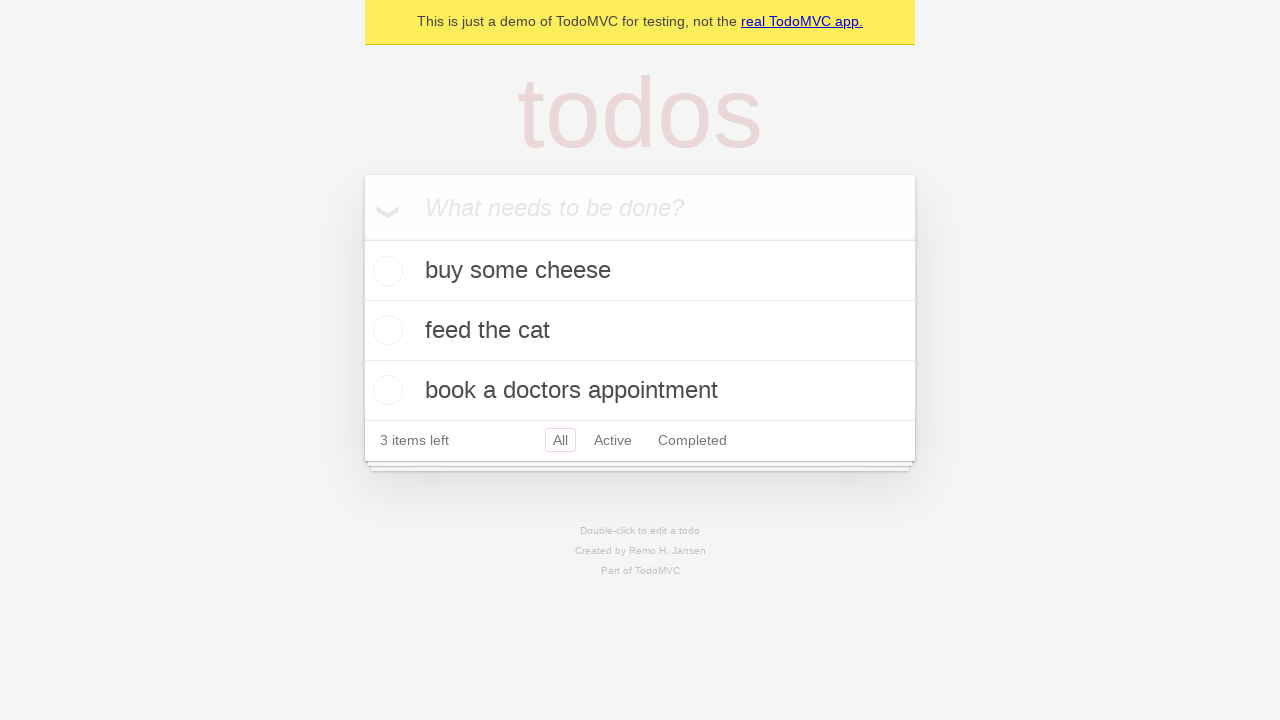

Double-clicked second todo item to enter edit mode at (640, 331) on internal:testid=[data-testid="todo-item"s] >> nth=1
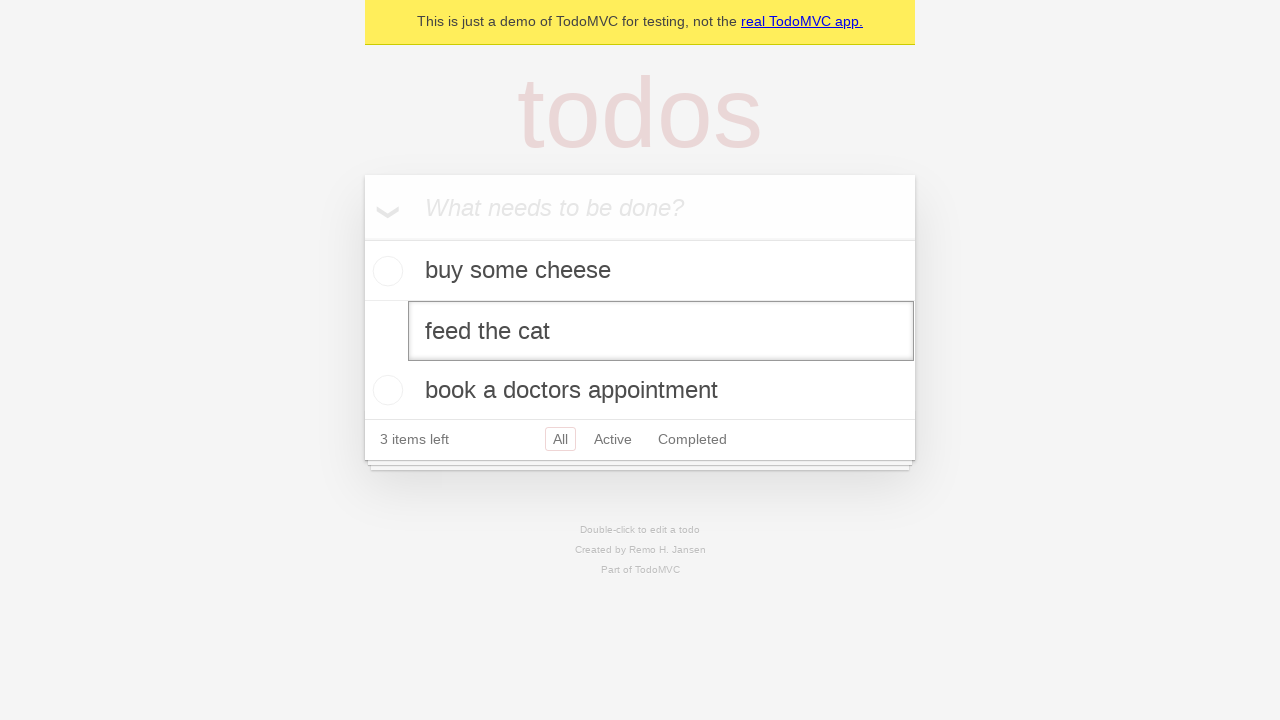

Filled edit field with text containing leading and trailing whitespace on internal:testid=[data-testid="todo-item"s] >> nth=1 >> internal:role=textbox[nam
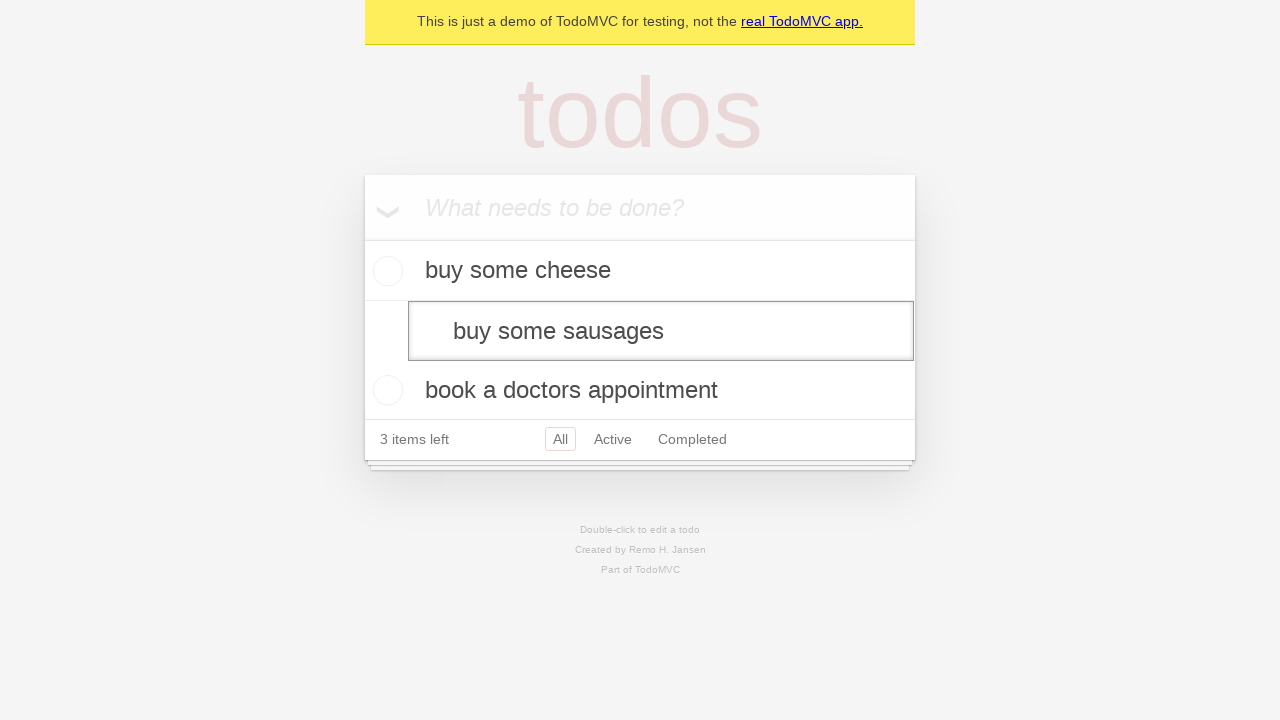

Pressed Enter to save edited todo - text should be trimmed to 'buy some sausages' on internal:testid=[data-testid="todo-item"s] >> nth=1 >> internal:role=textbox[nam
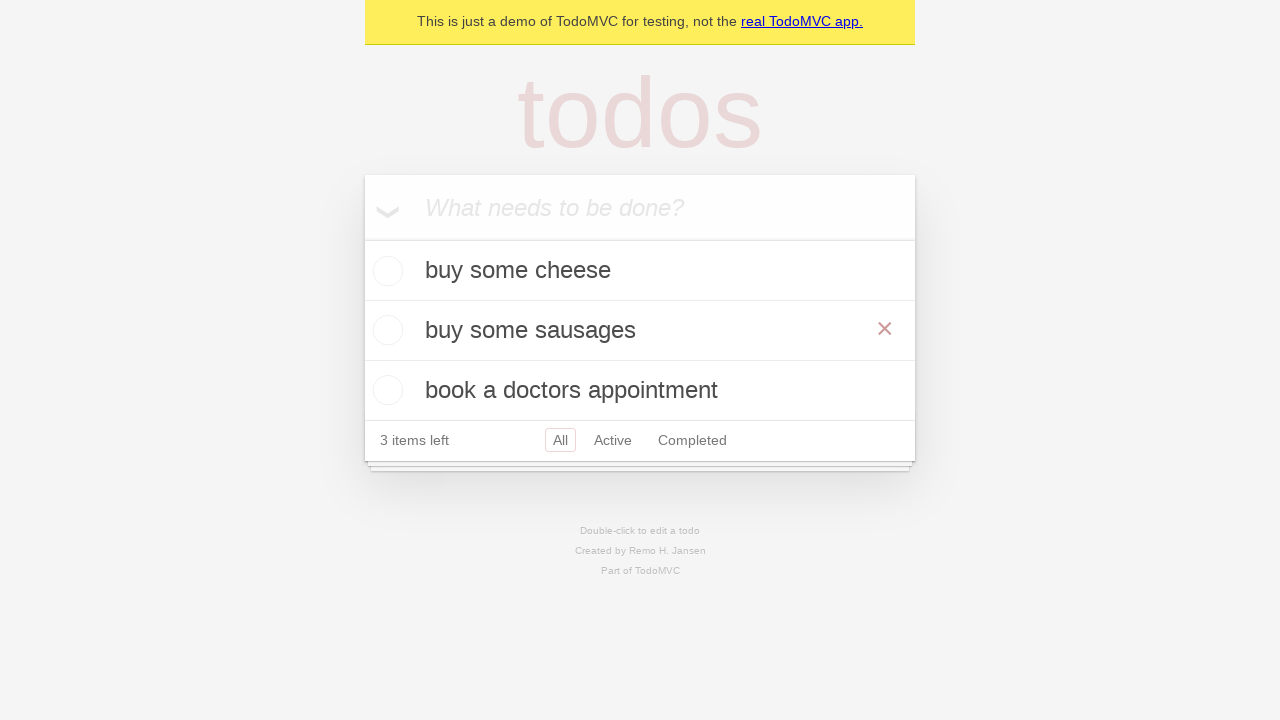

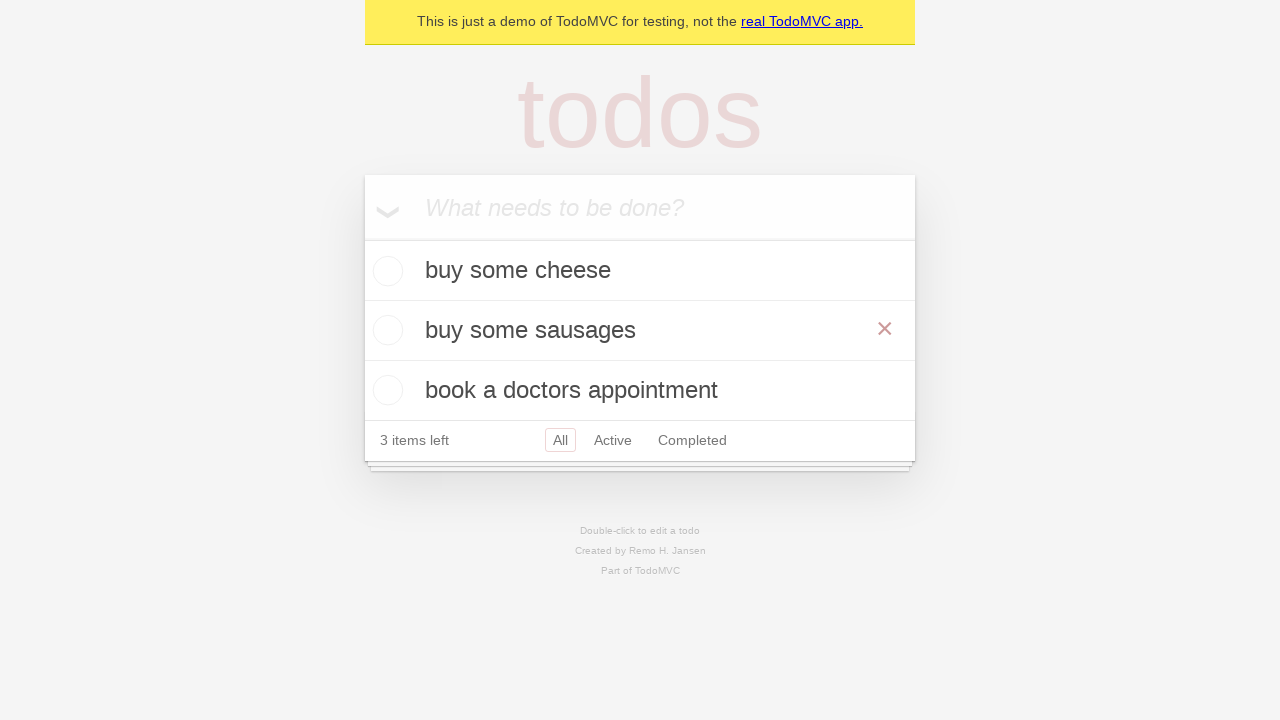